Tests scrolling by pixel amount and to specific positions using JavaScript commands

Starting URL: http://play2.automationcamp.ir

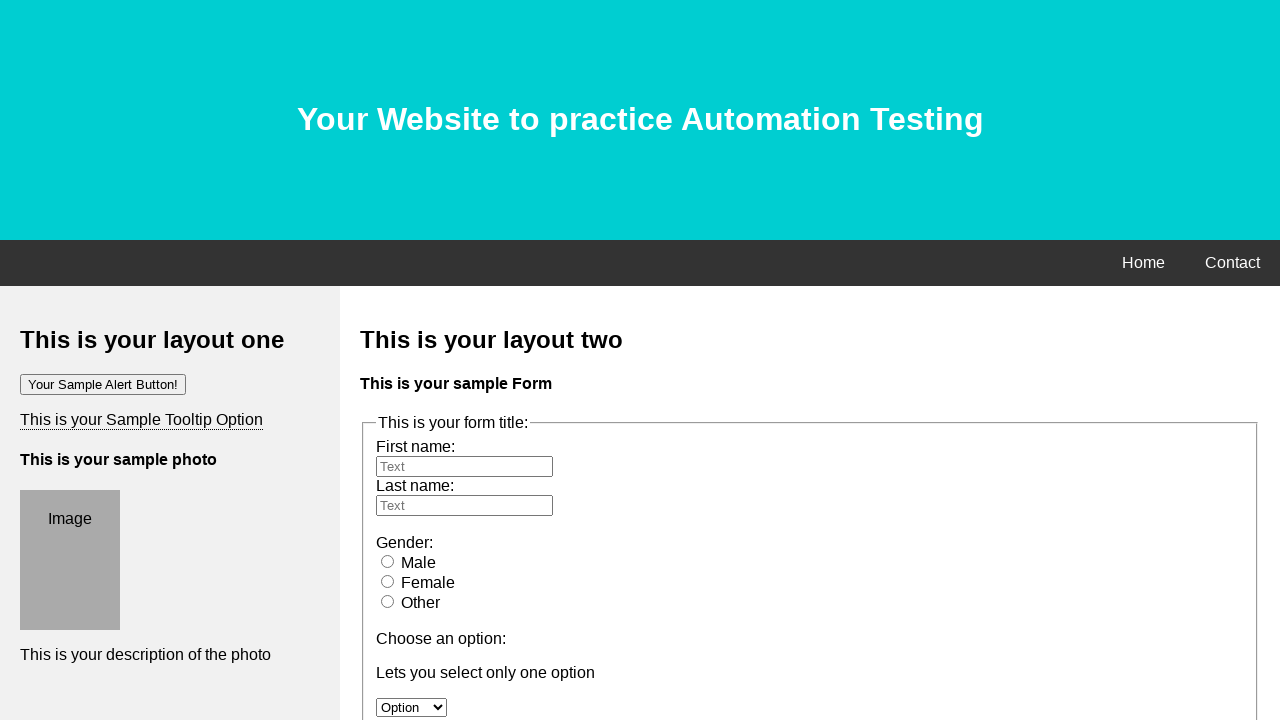

Scrolled down by 200 pixels using window.scrollBy()
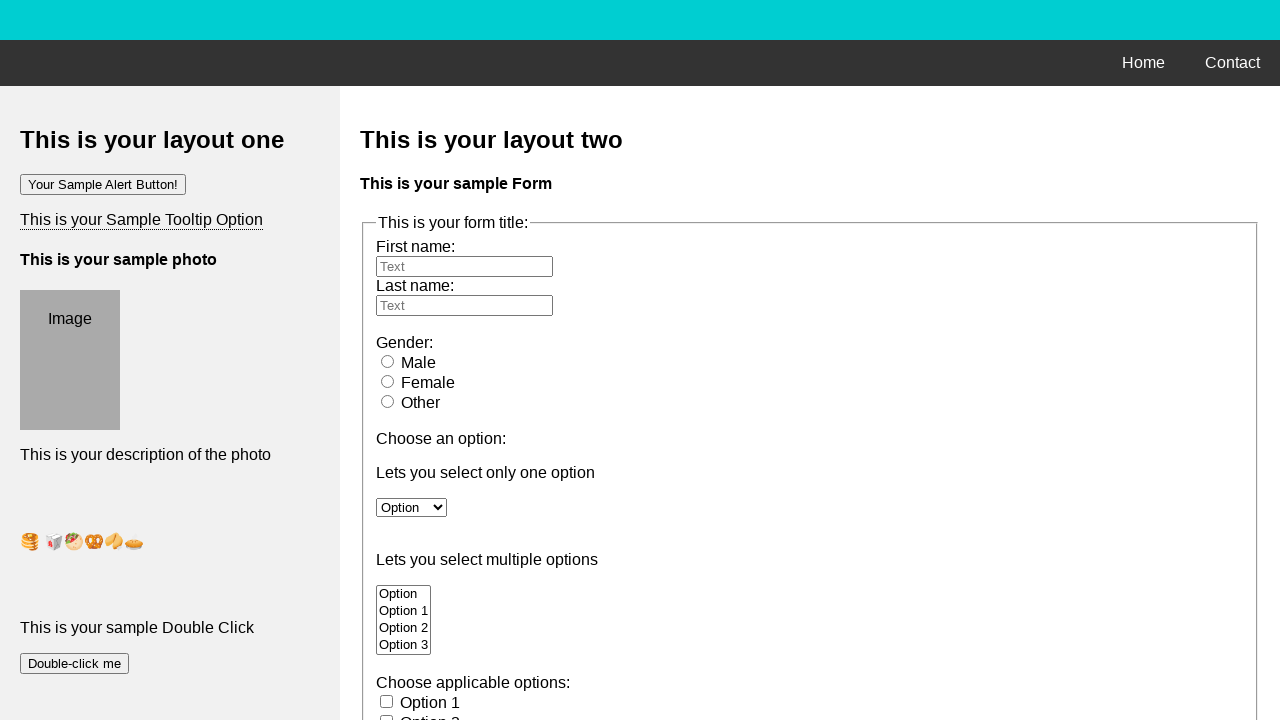

Scrolled to specific position (0, 500) using window.scrollTo()
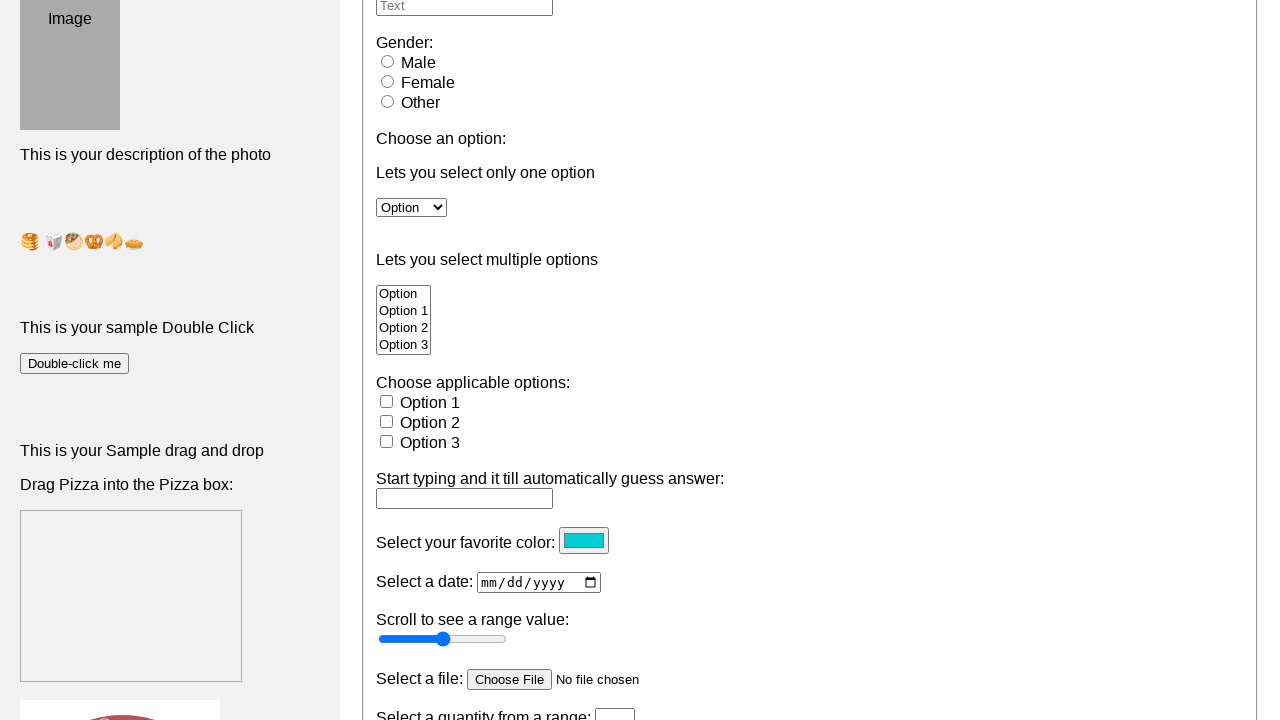

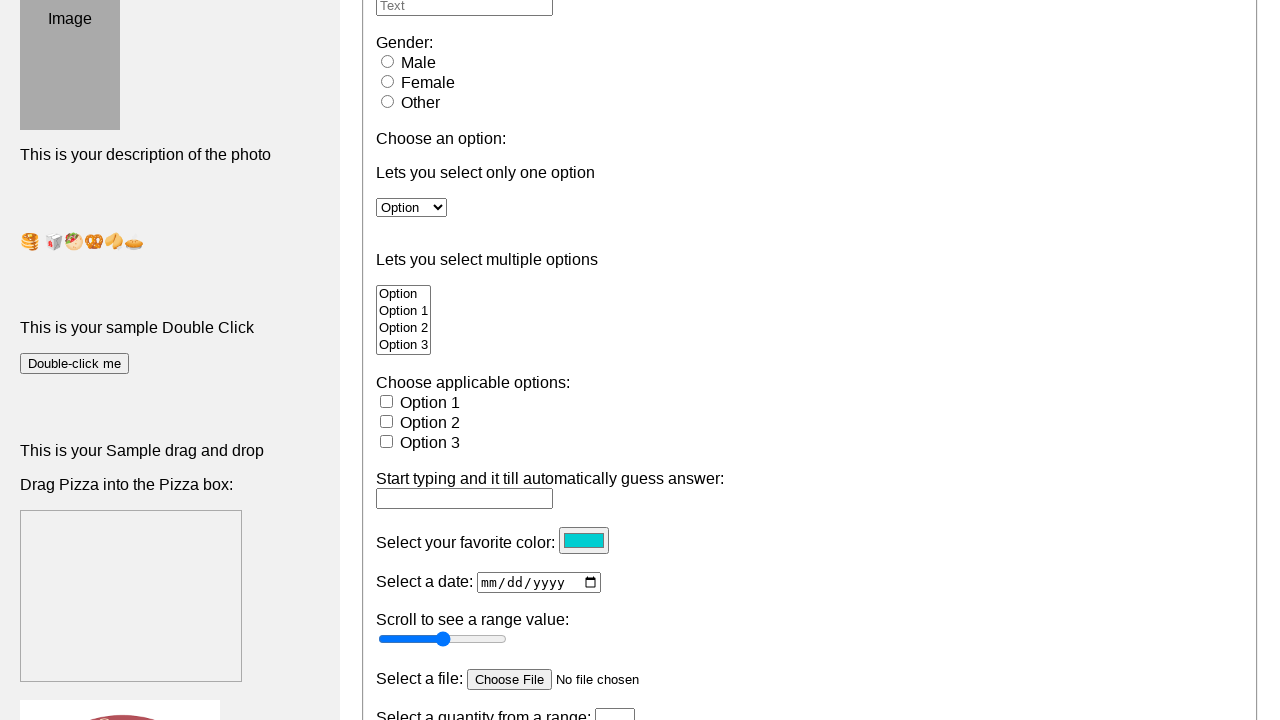